Creates a new paste on Pastebin by filling in the text, expiration time, and paste name fields, then submitting the form

Starting URL: https://pastebin.com/

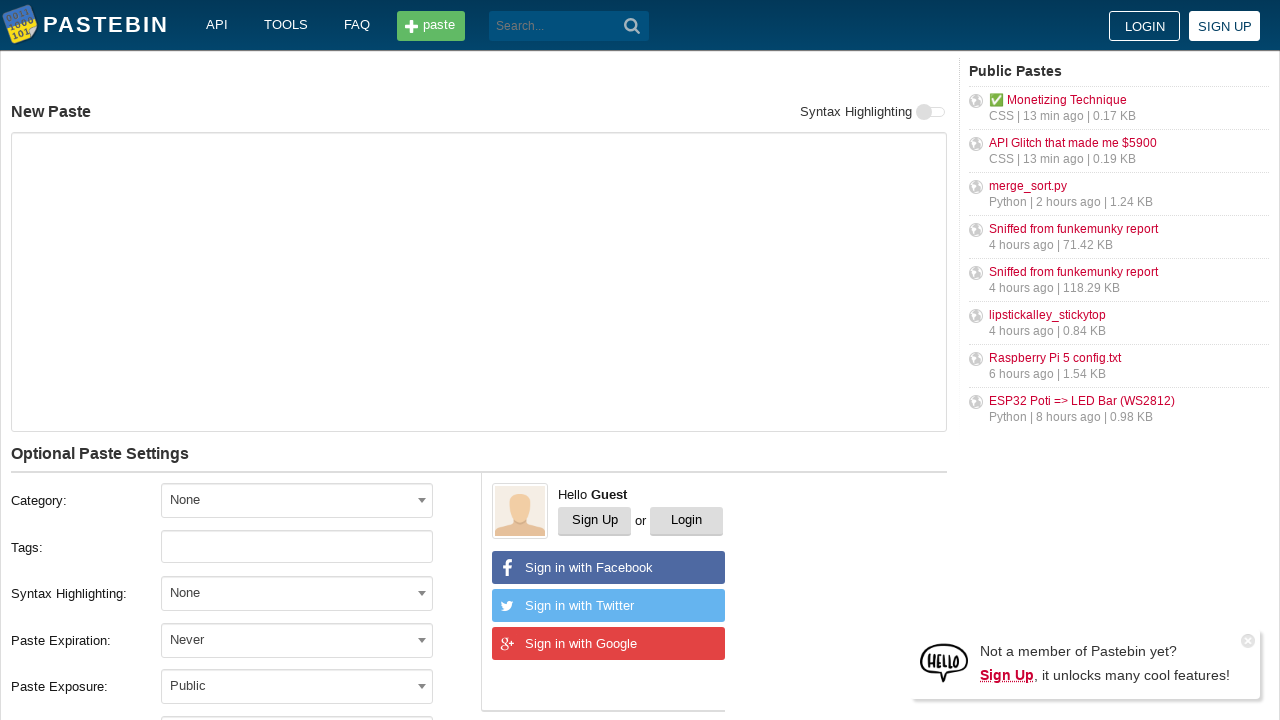

Filled paste text field with 'Hello from WebDriver' on #postform-text
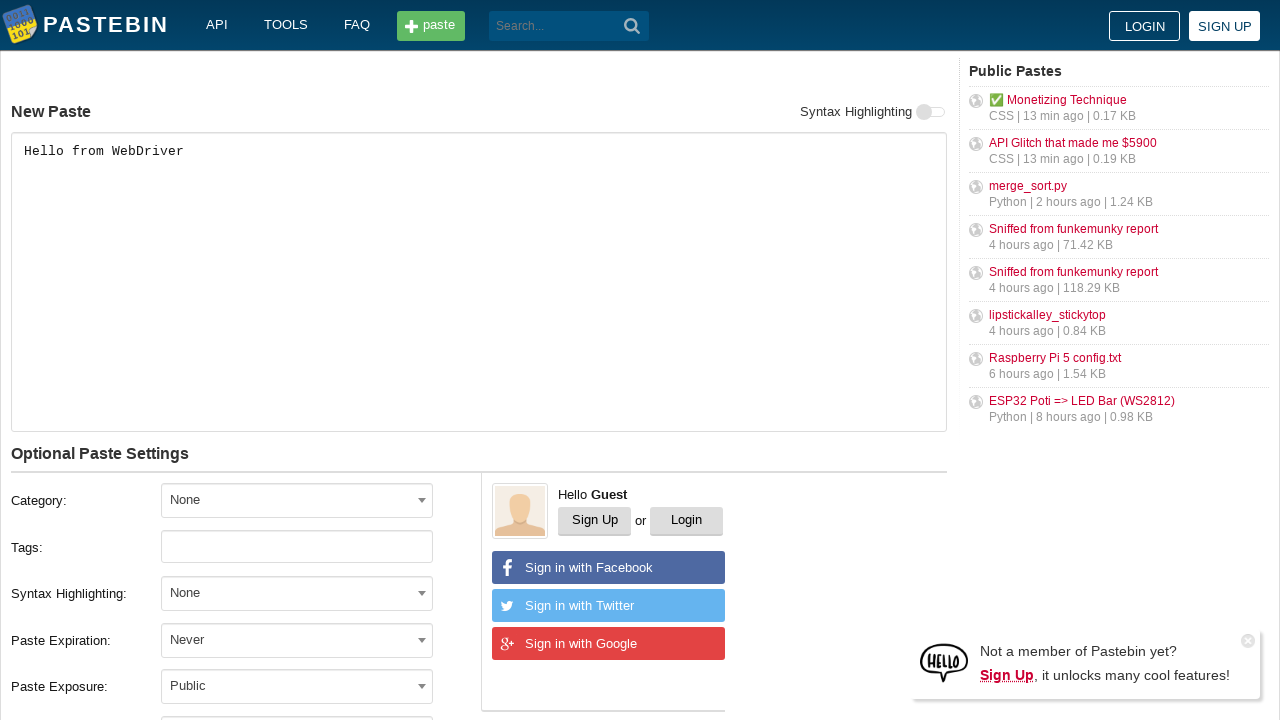

Clicked expiration time dropdown at (297, 640) on #select2-postform-expiration-container
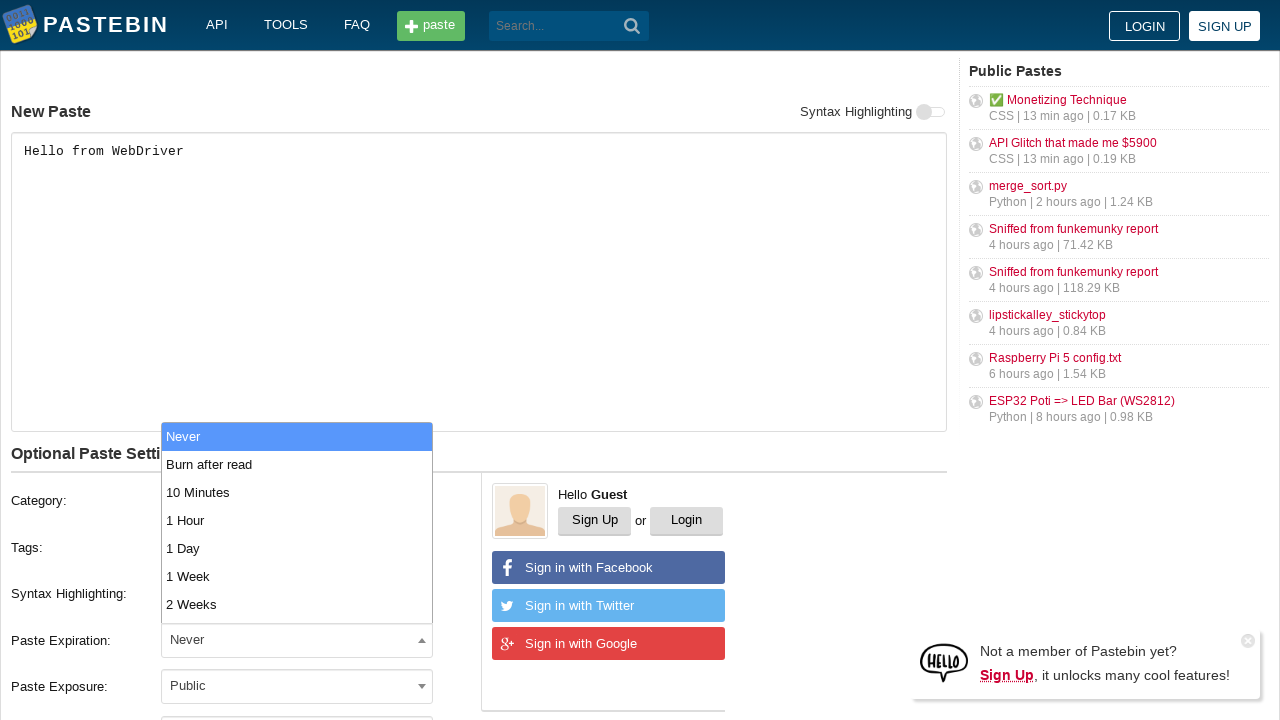

Selected '10 Minutes' from expiration dropdown at (297, 492) on xpath=//li[@class='select2-results__option' and text() = '10 Minutes']
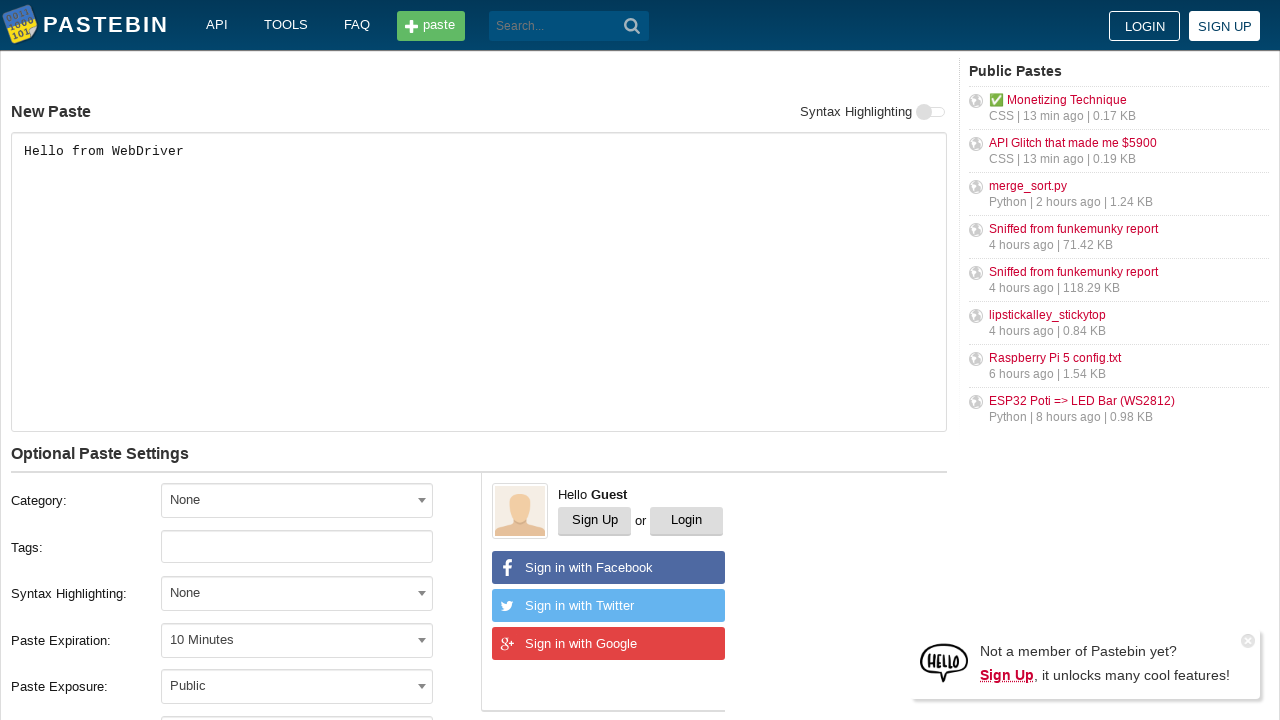

Filled paste name field with 'helloweb' on #postform-name
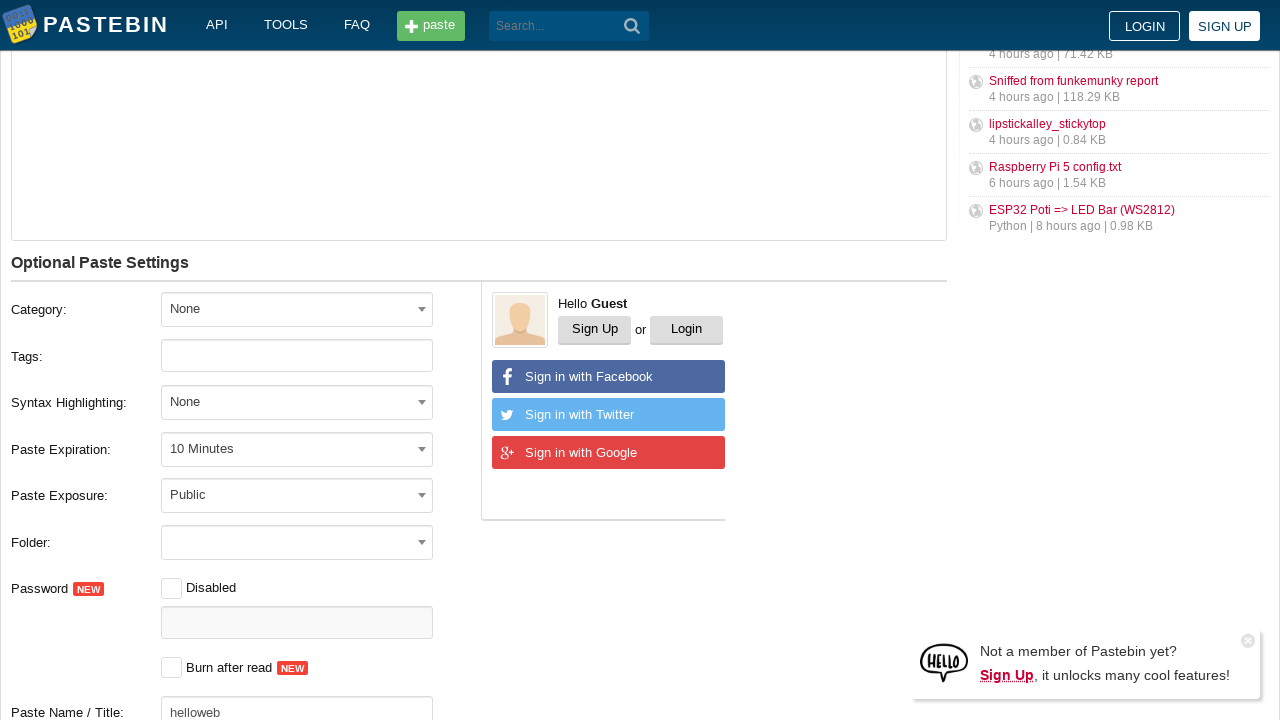

Clicked submit button to create the paste at (632, 26) on [type='submit']
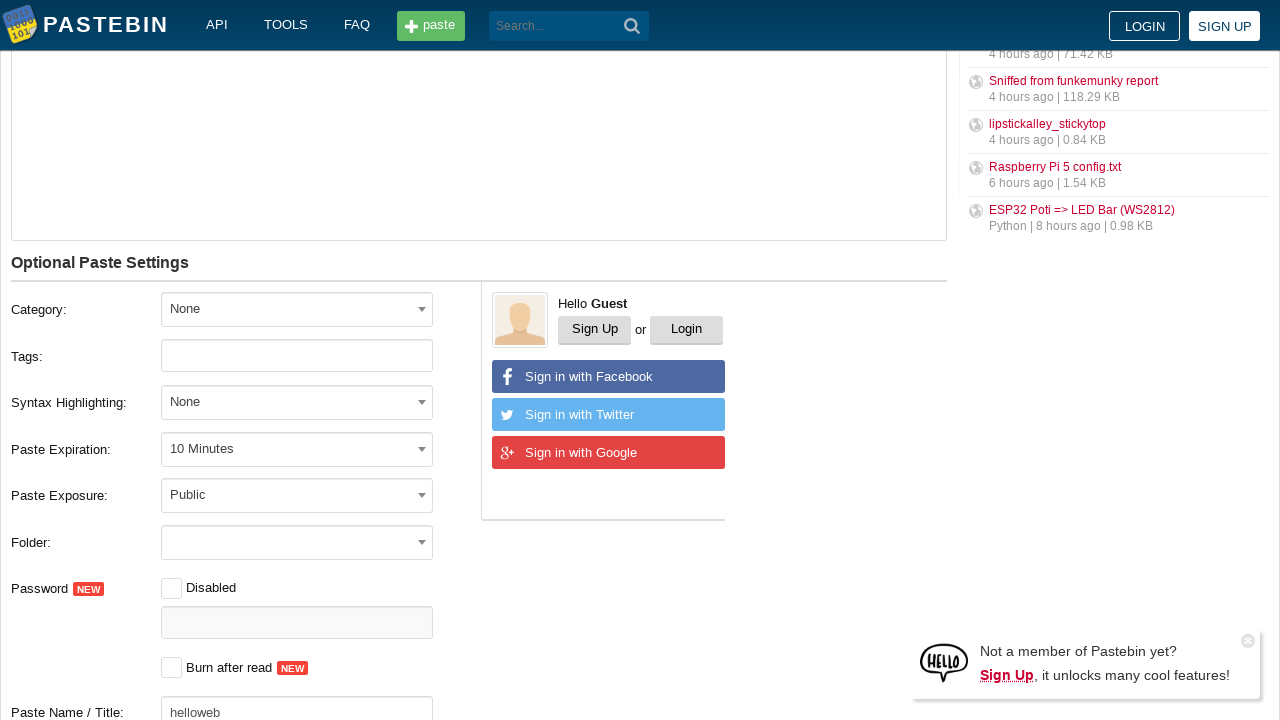

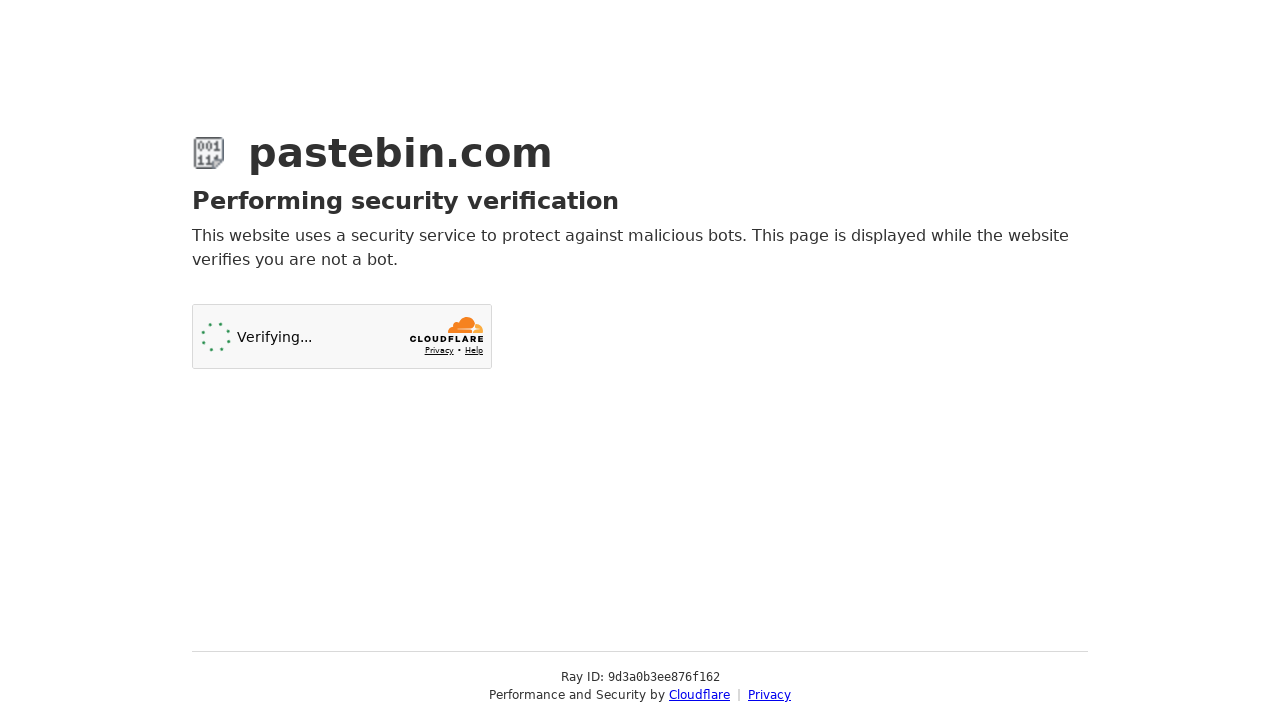